Tests infinite scroll functionality by navigating to the page and scrolling down to load additional content dynamically

Starting URL: https://the-internet.herokuapp.com/infinite_scroll

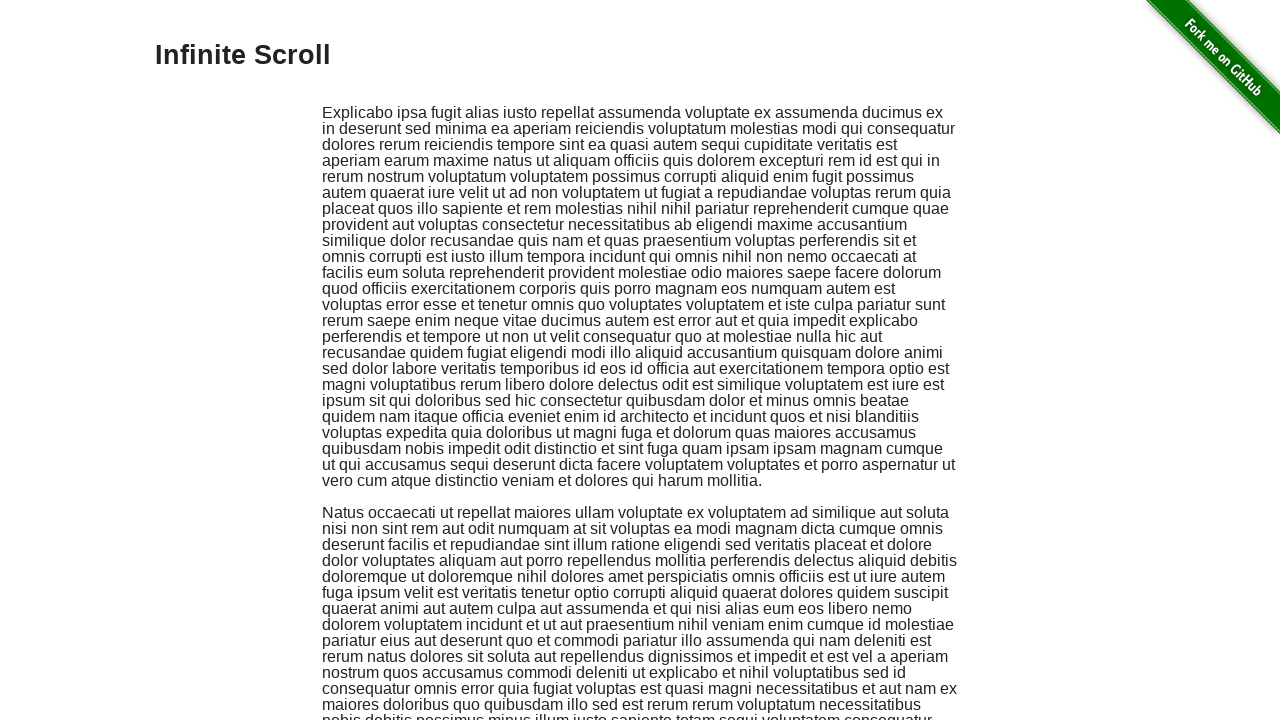

Waited for page header to be visible
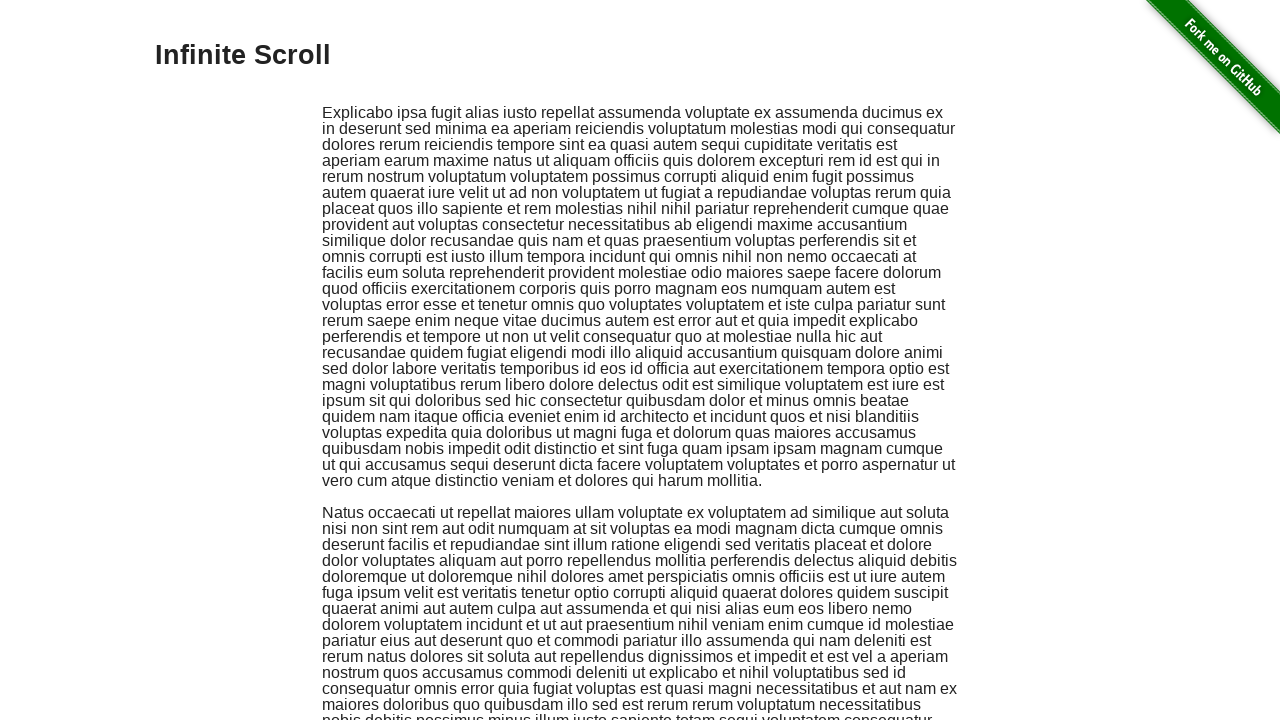

Waited for initial scroll content to load
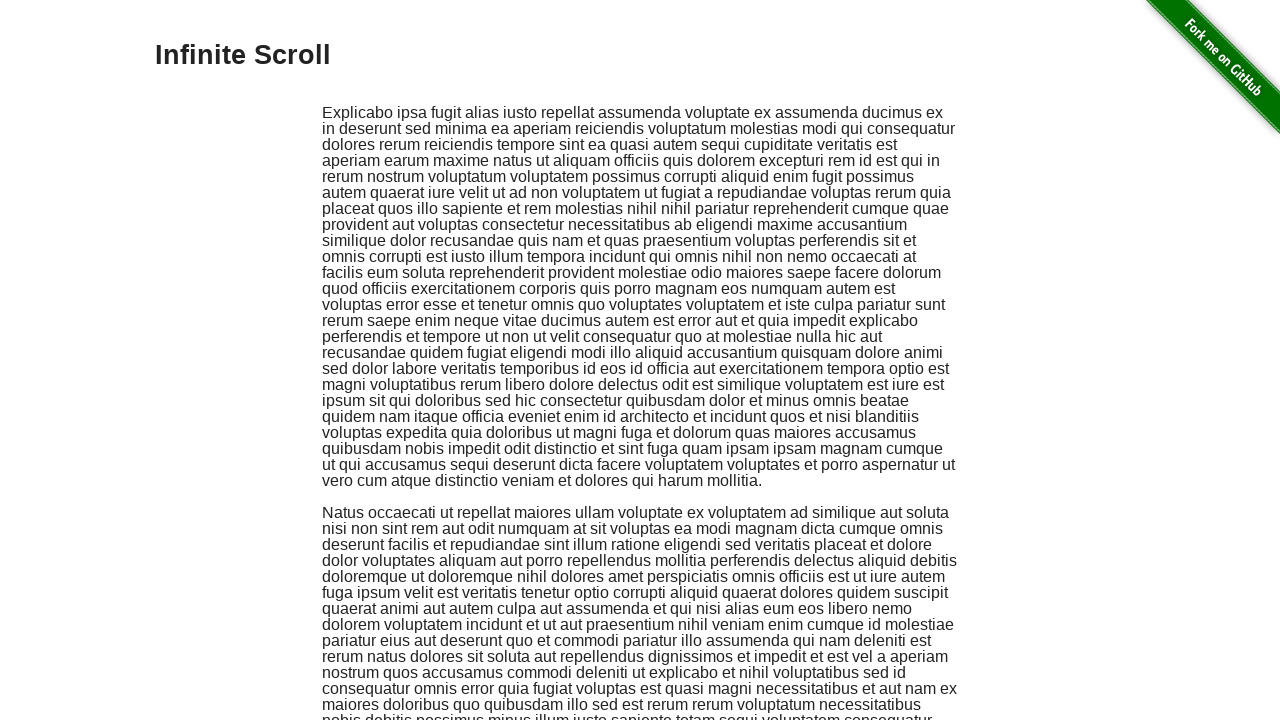

Scrolled to second jscroll-added element to trigger infinite scroll
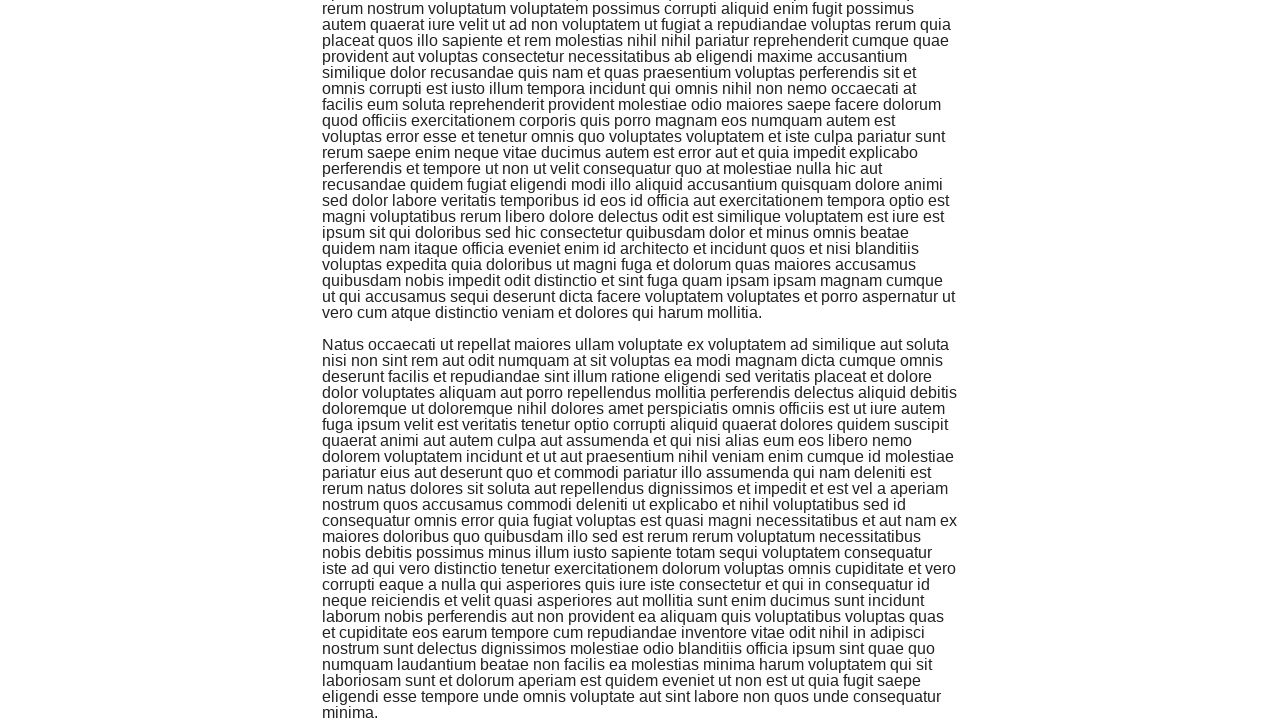

Pressed Page Down to scroll further
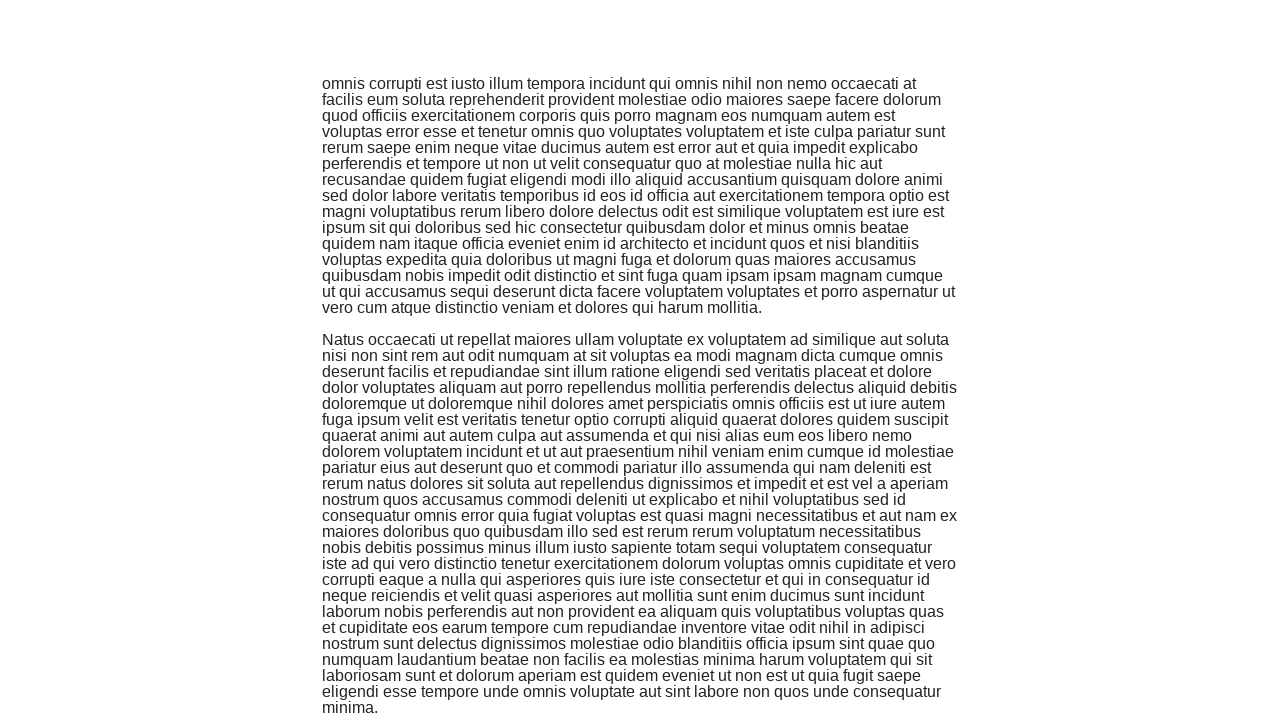

Waited for additional content to load (third scroll element)
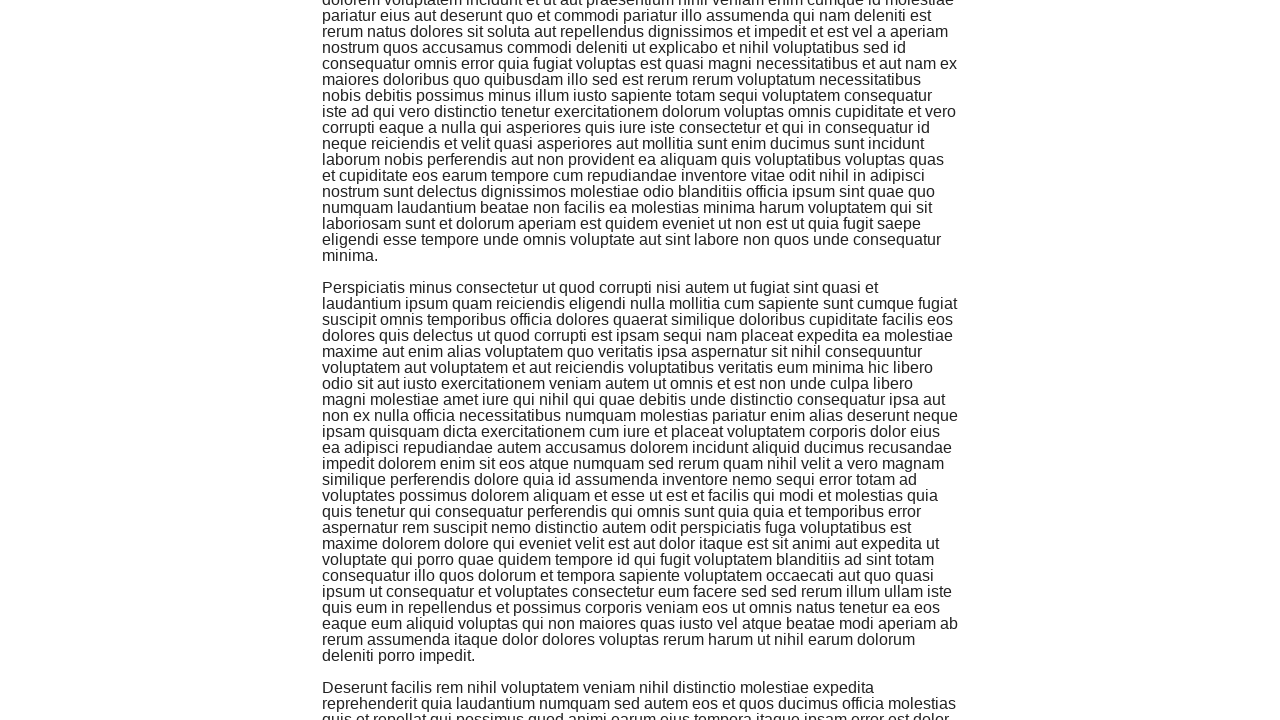

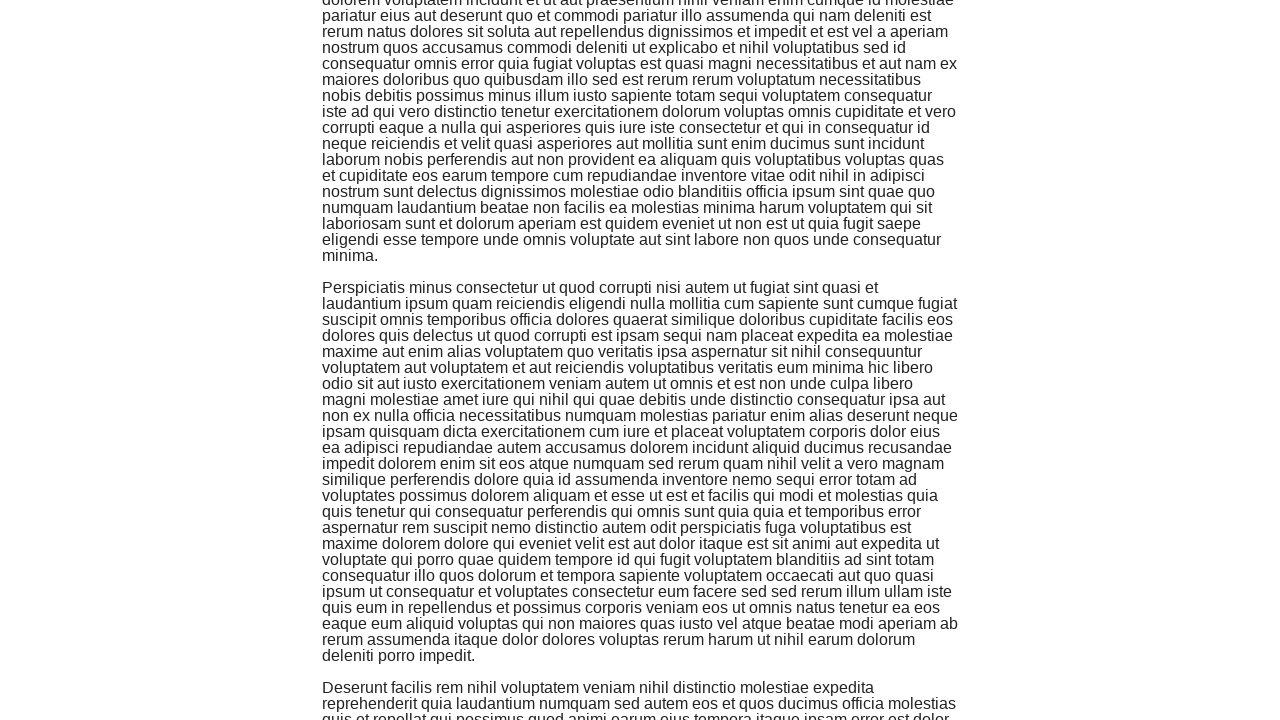